Opens the DemoBlaze e-commerce demo site and verifies the page loads by checking the page title

Starting URL: https://www.demoblaze.com/

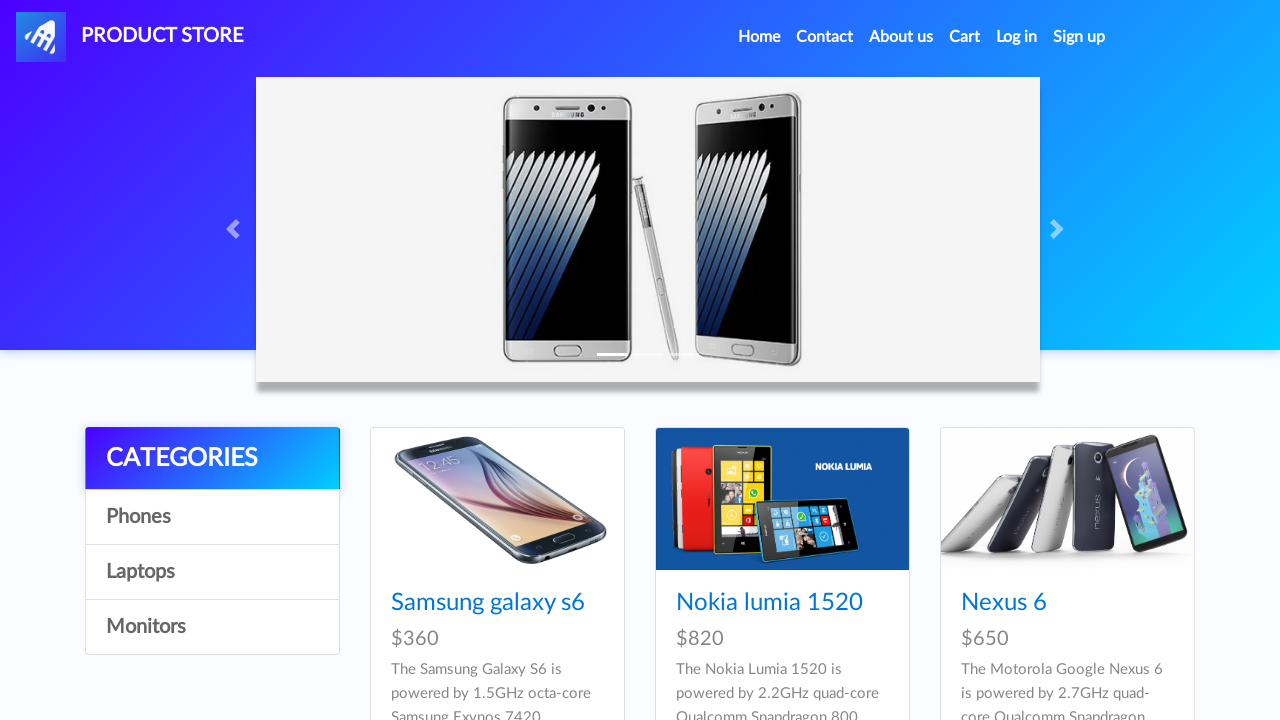

Navigated to DemoBlaze e-commerce site
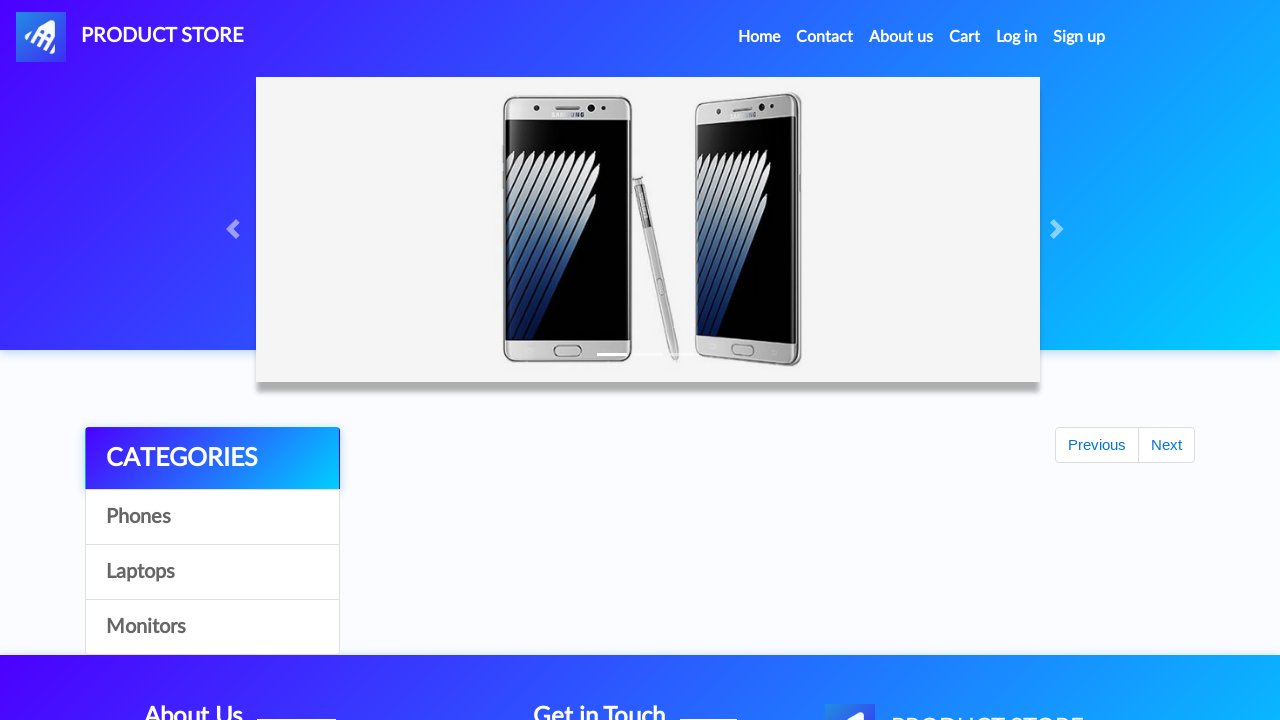

Page DOM content loaded
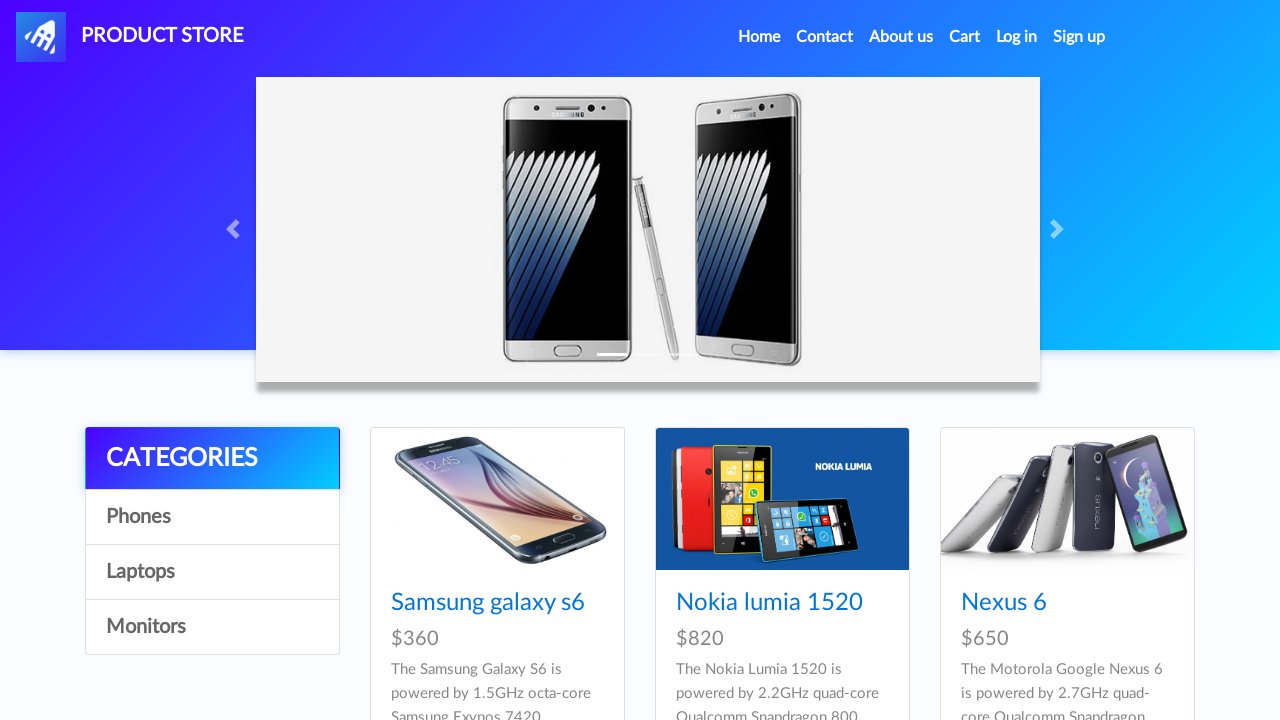

Retrieved page title: STORE
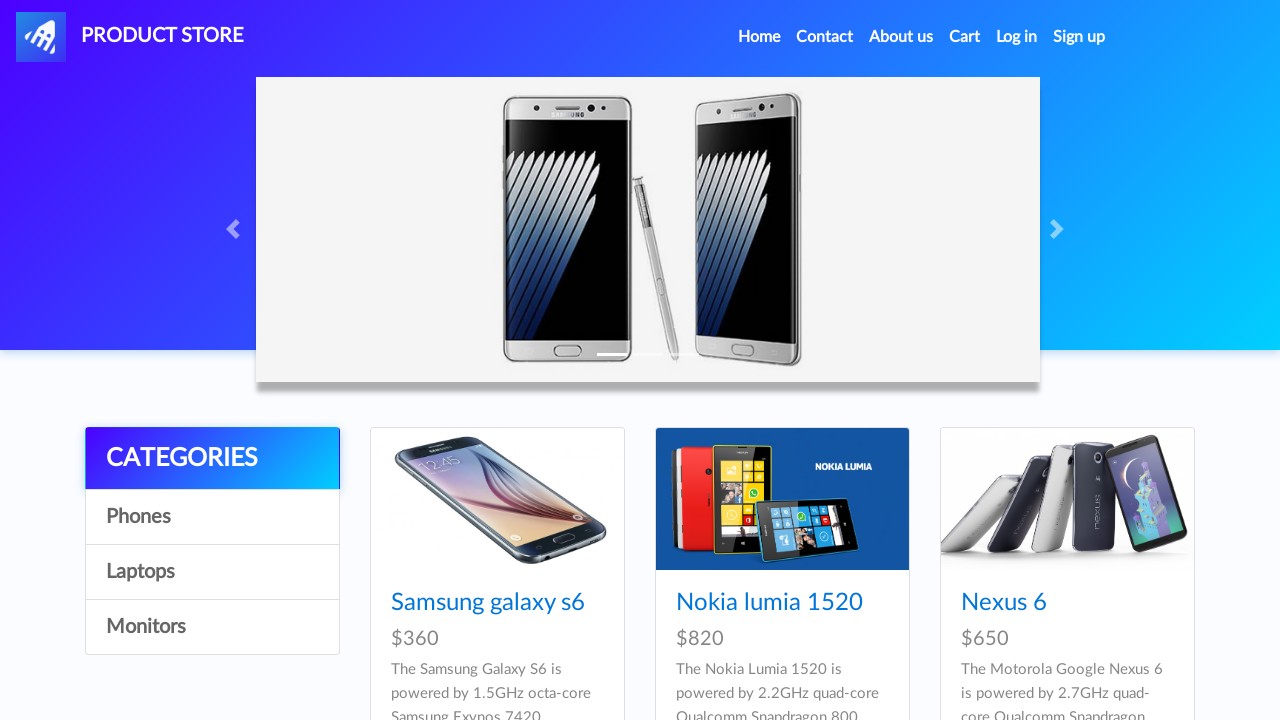

Verified page title is not empty
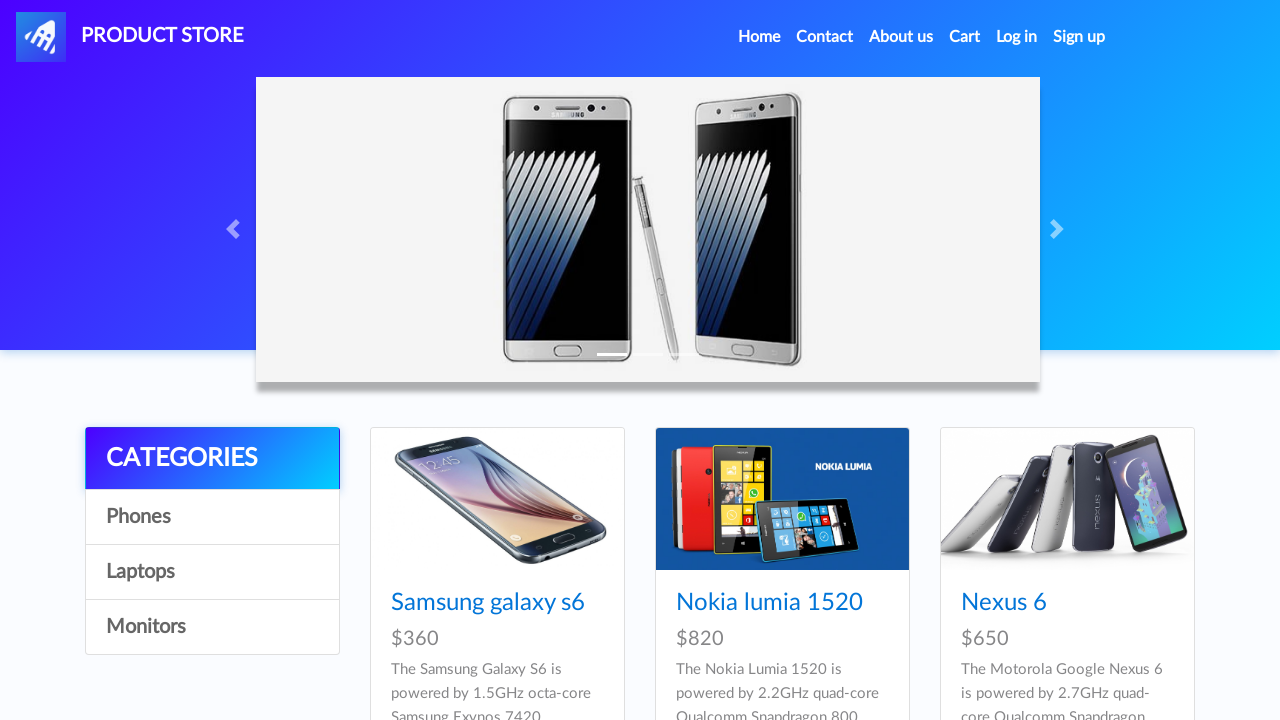

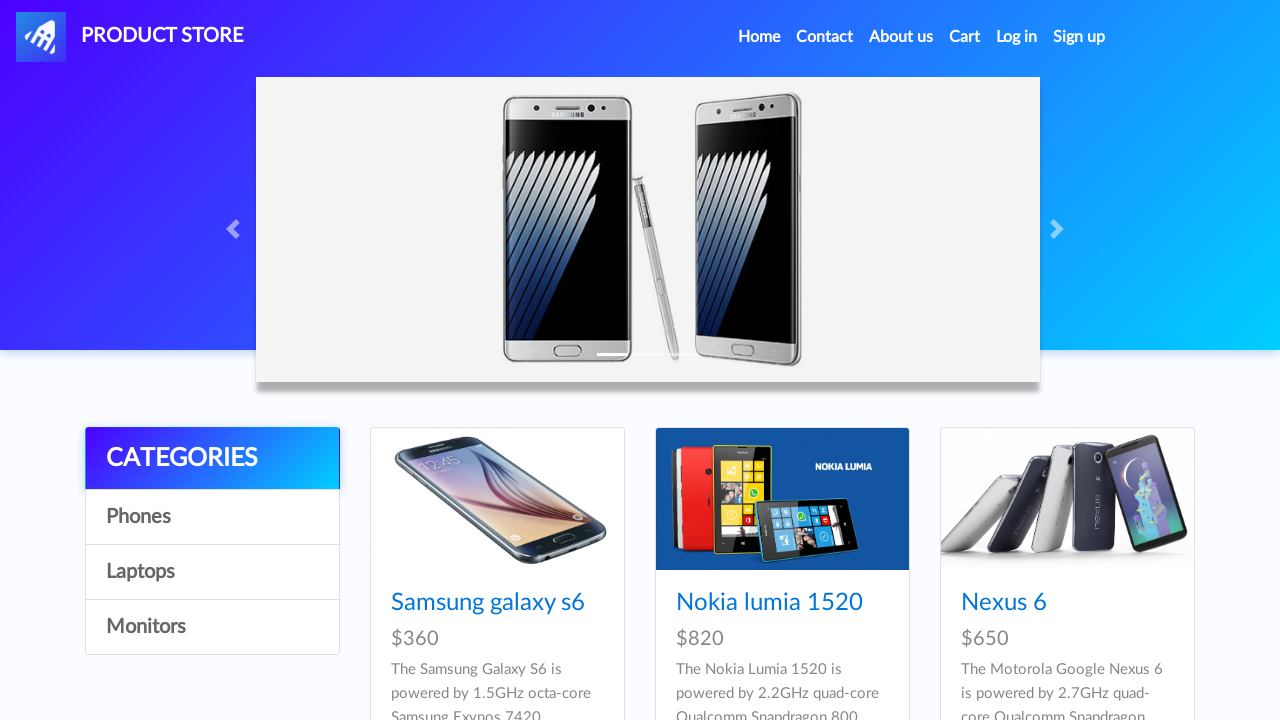